Tests dynamic loading functionality by clicking a start button and verifying that "Hello World!" text appears after the loading completes, using a shorter wait time.

Starting URL: https://automationfc.github.io/dynamic-loading/

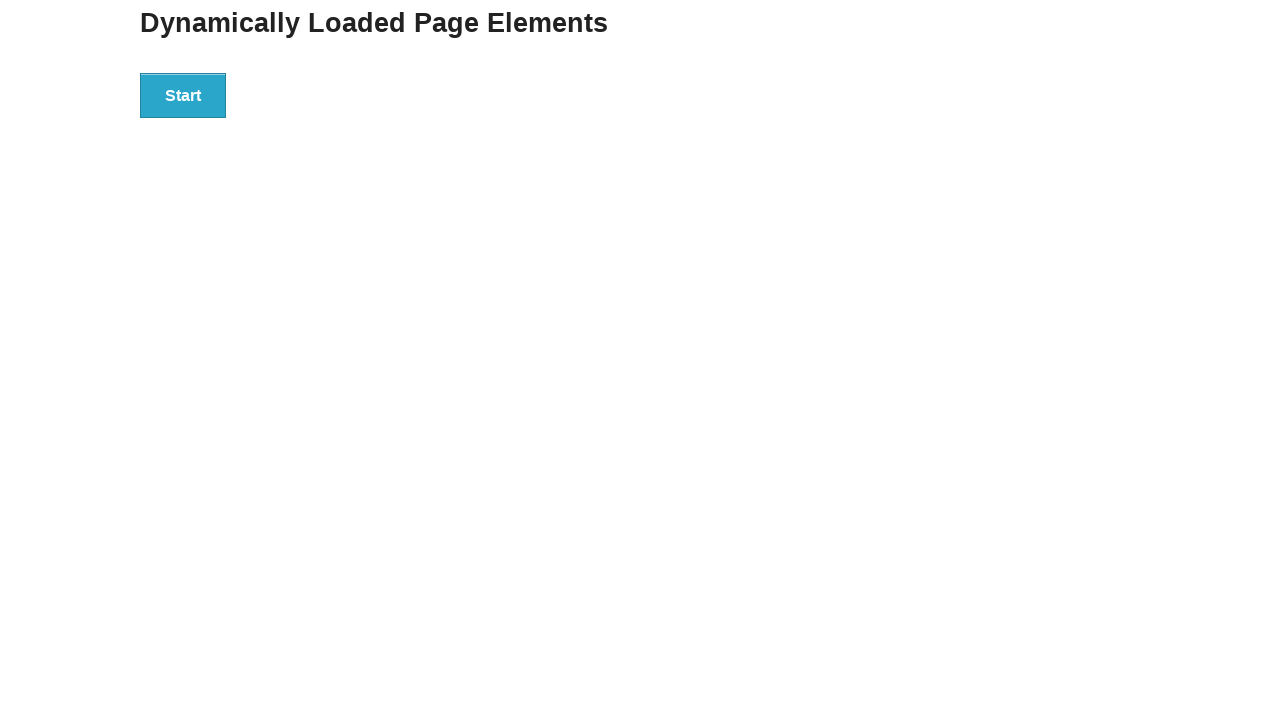

Clicked the start button to initiate dynamic loading at (183, 95) on div#start > button
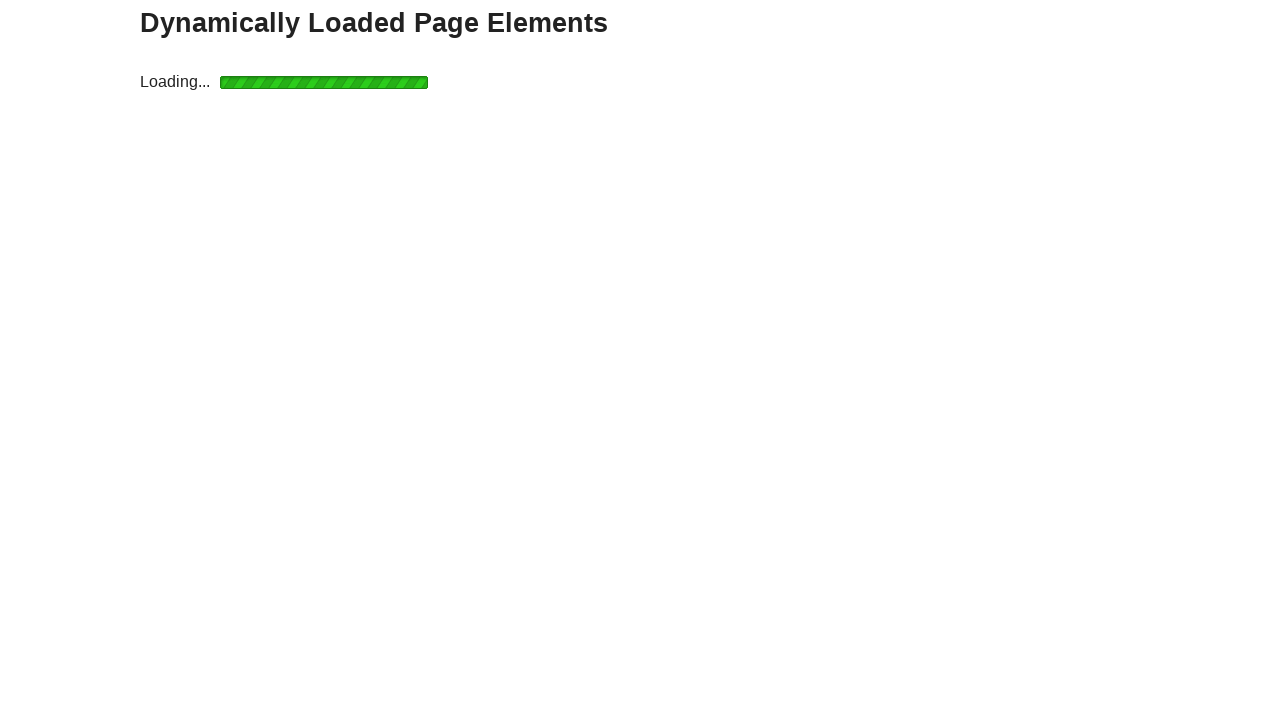

Waited for 'Hello World!' text to appear after loading completes
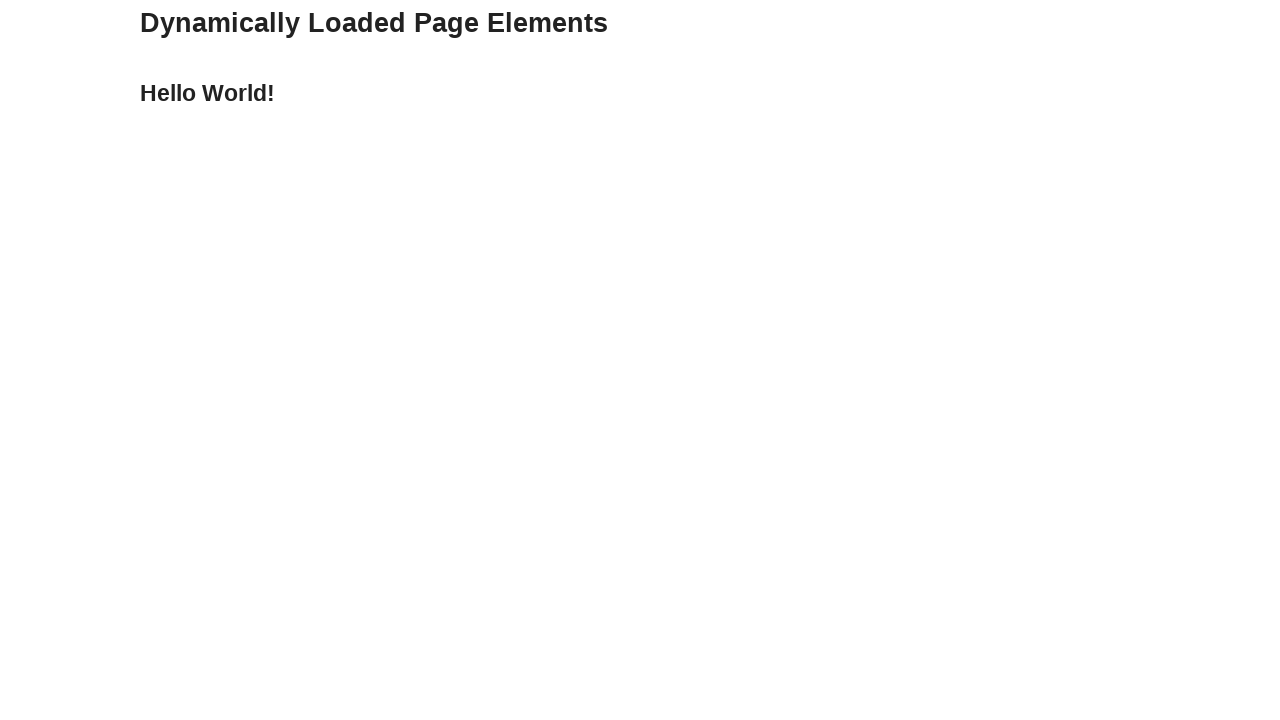

Verified that the finish message displays 'Hello World!'
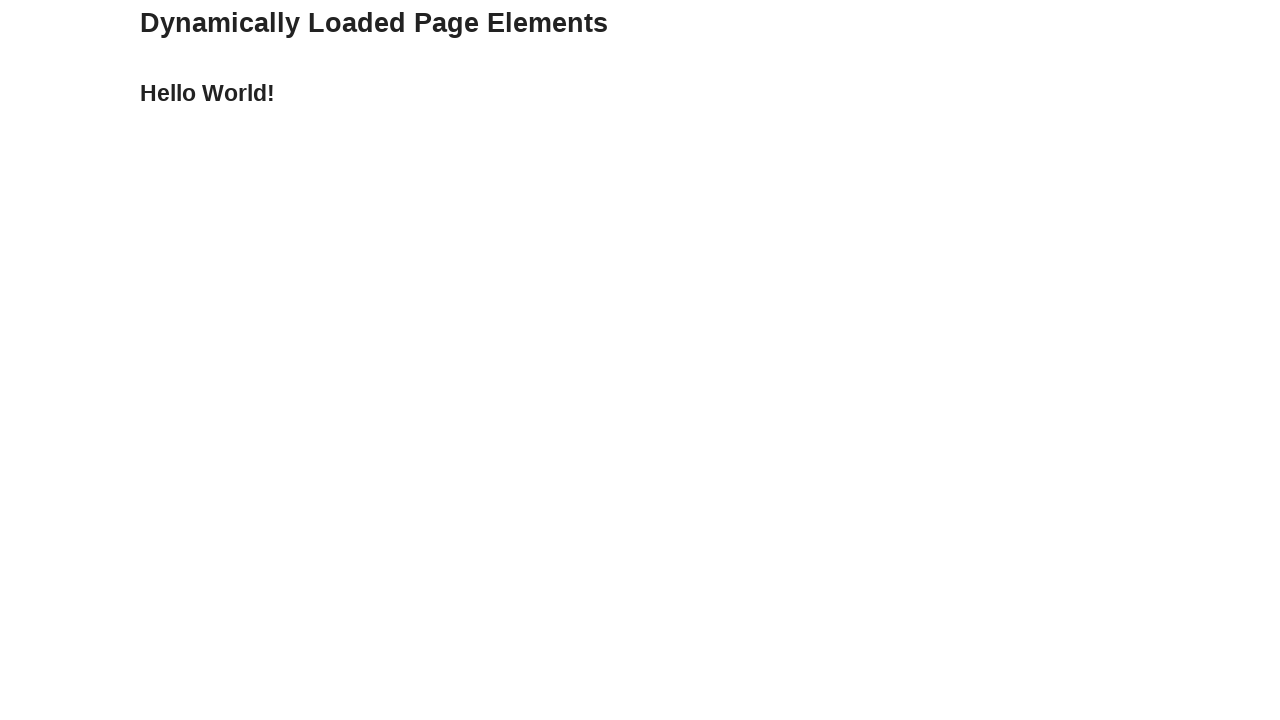

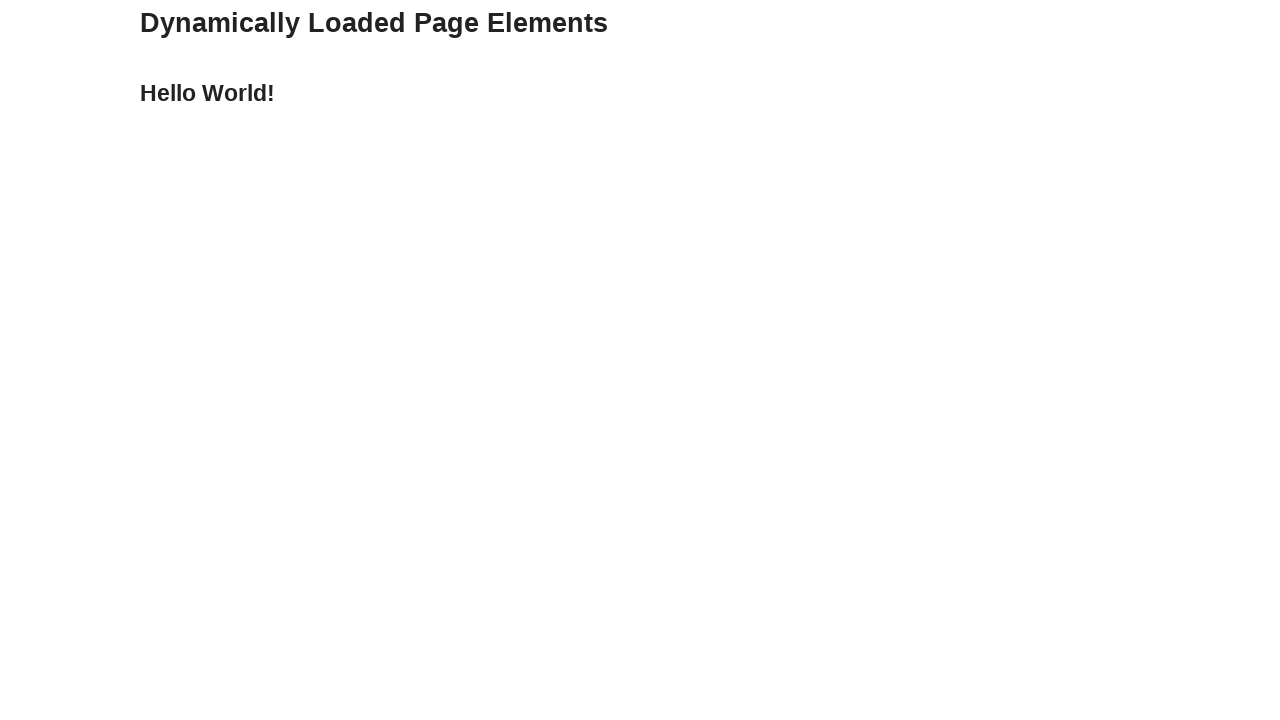